Fills out a text box form with name, email, current address and permanent address, then submits

Starting URL: https://demoqa.com/text-box

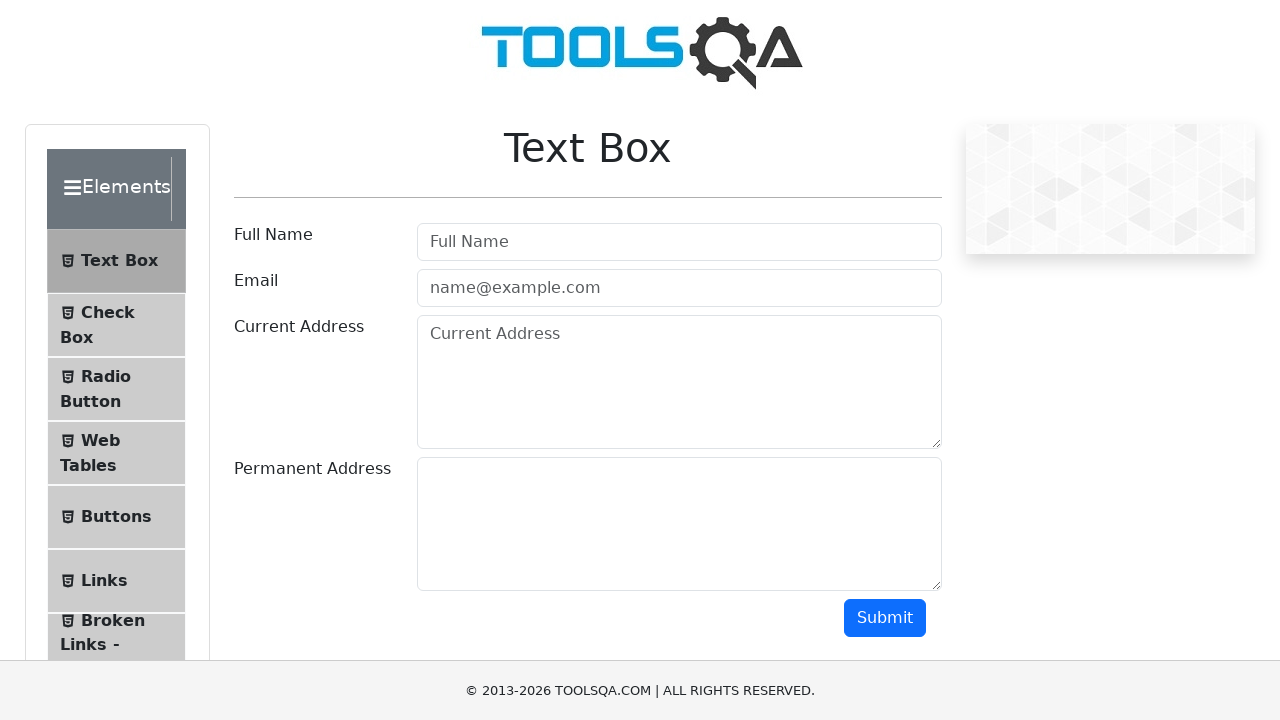

Filled full name field with 'Marcus Chen' on internal:attr=[placeholder="Full Name"i]
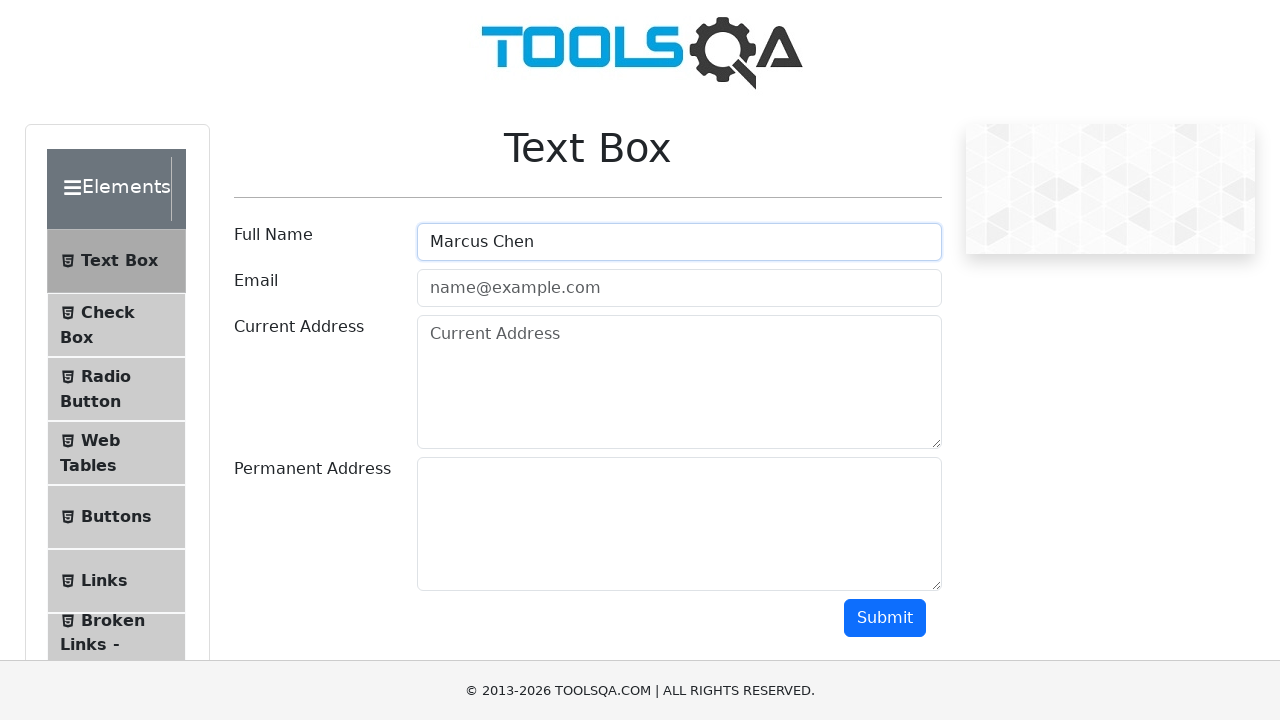

Filled email field with 'marcus.chen@example.com' on #userEmail
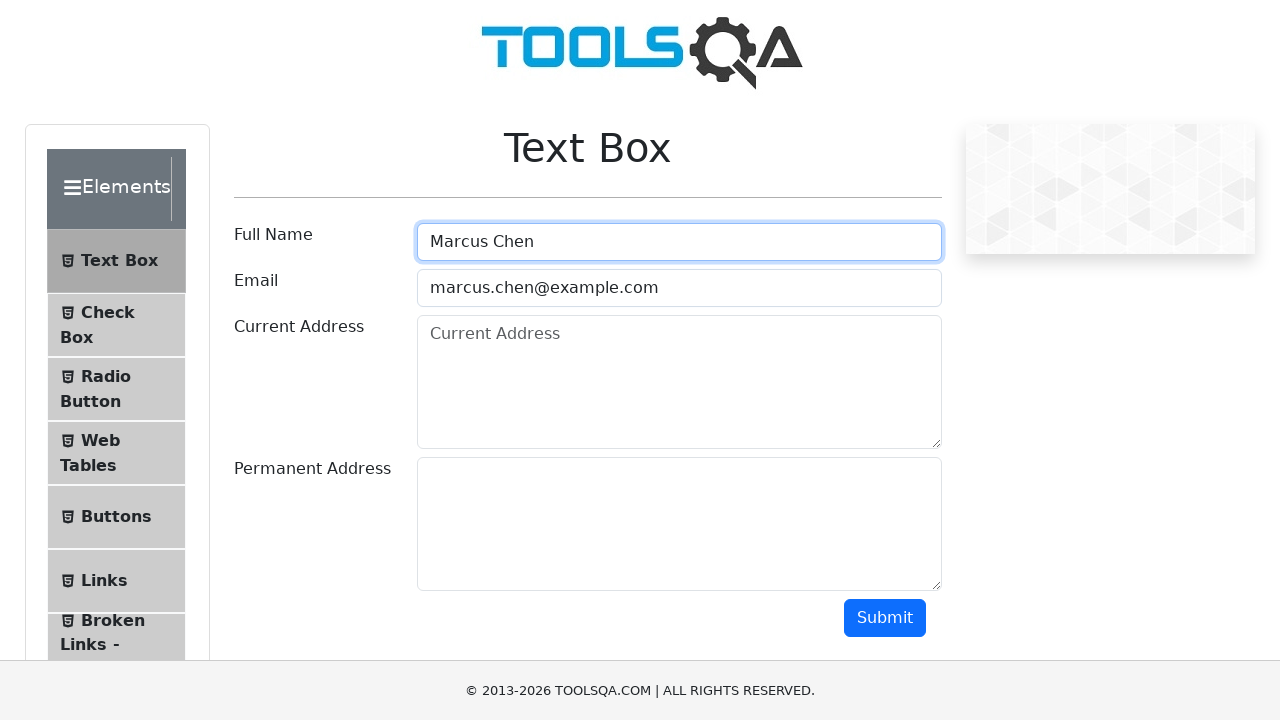

Filled current address field with '742 Evergreen Terrace, Springfield' on internal:attr=[placeholder="Current Address"i]
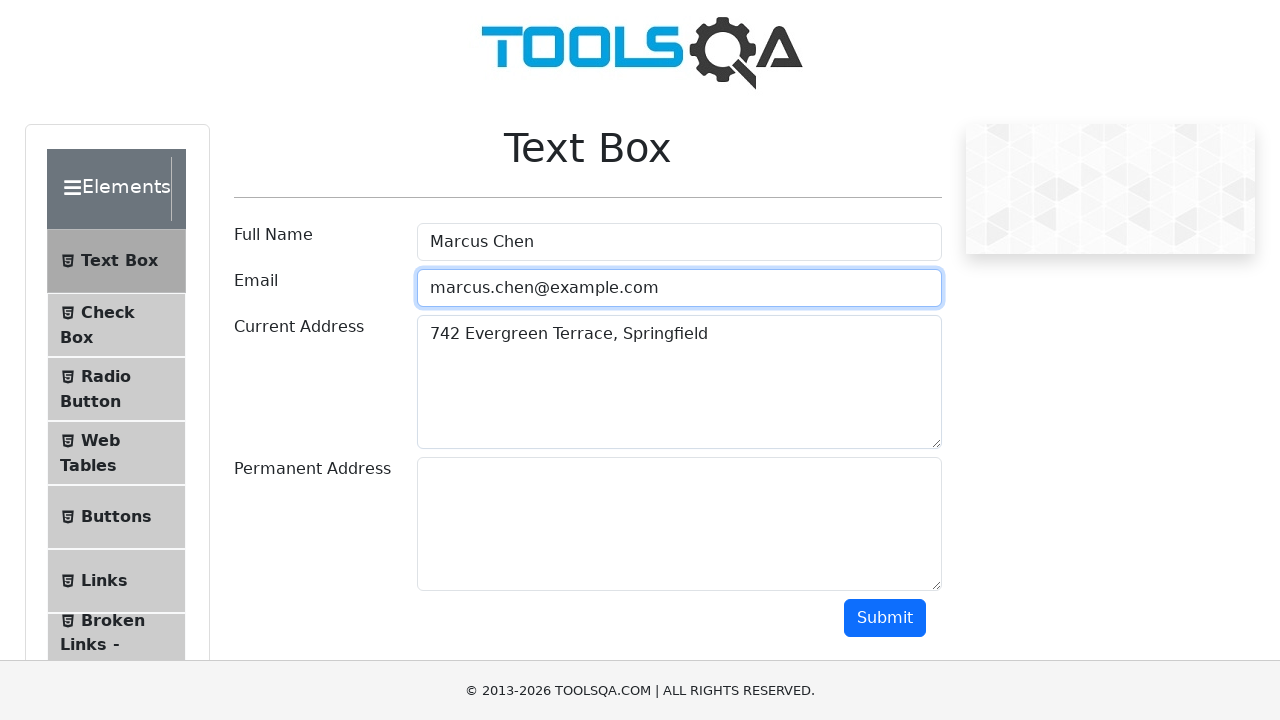

Filled permanent address field with '742 Evergreen Terrace, Springfield' on #permanentAddress
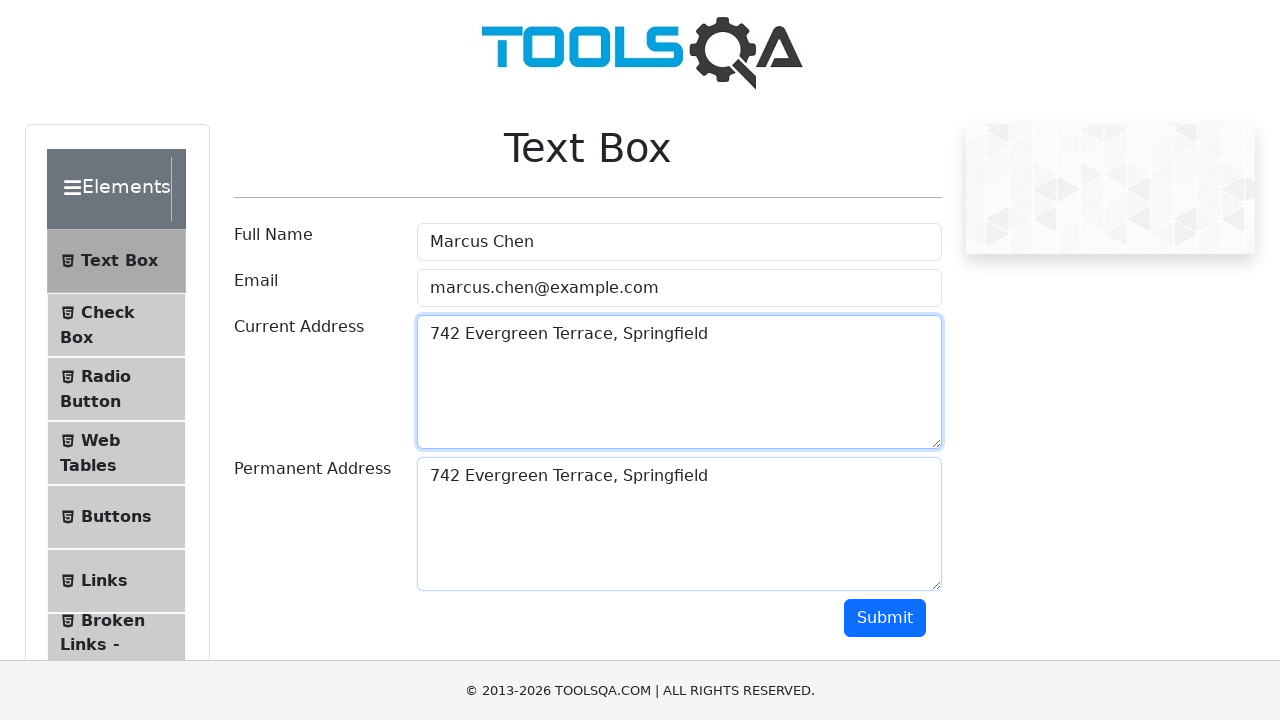

Clicked submit button to submit the form at (885, 618) on #submit
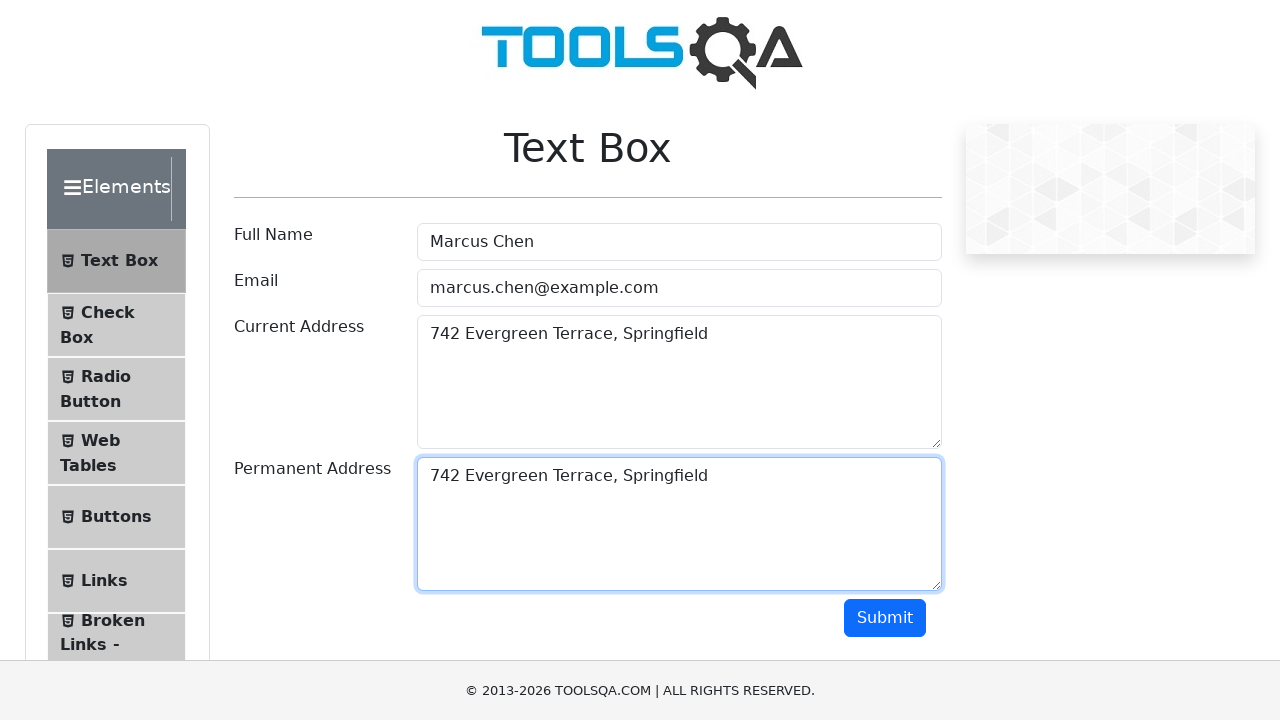

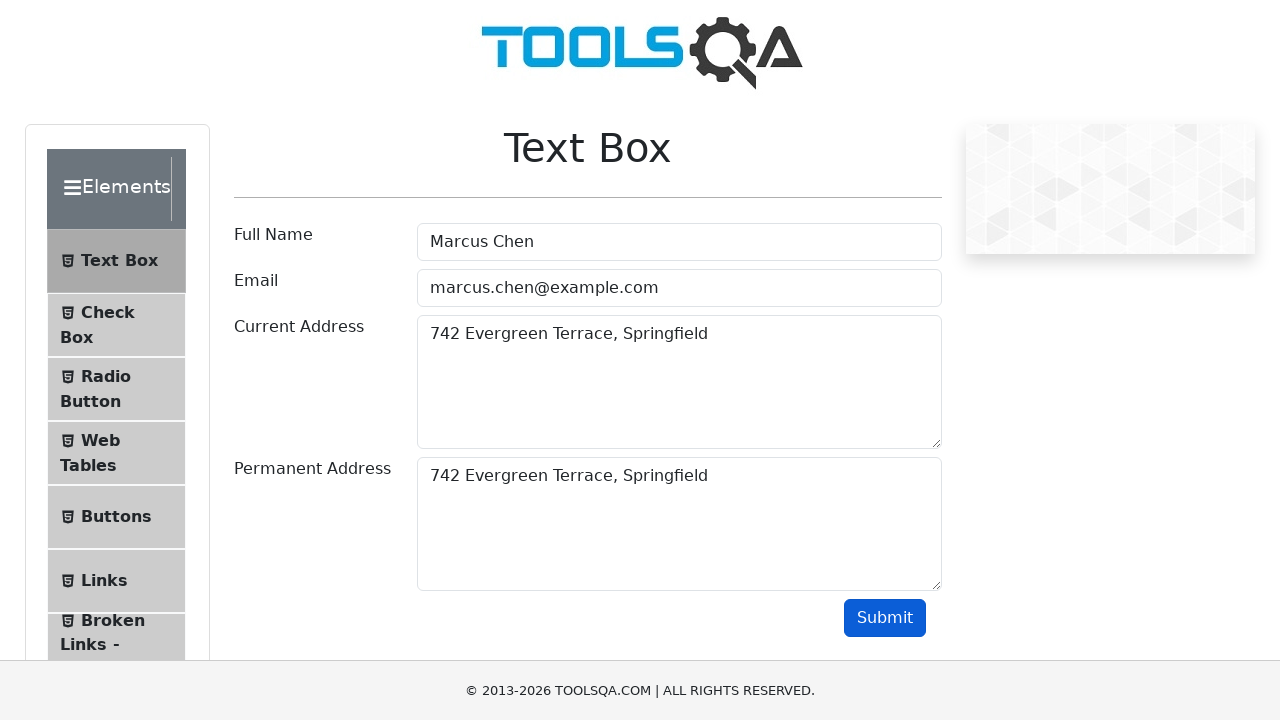